Tests form editing functionality on LetCode's edit page by filling text fields, appending text, checking element attributes, clearing fields, and verifying element states.

Starting URL: https://letcode.in/edit

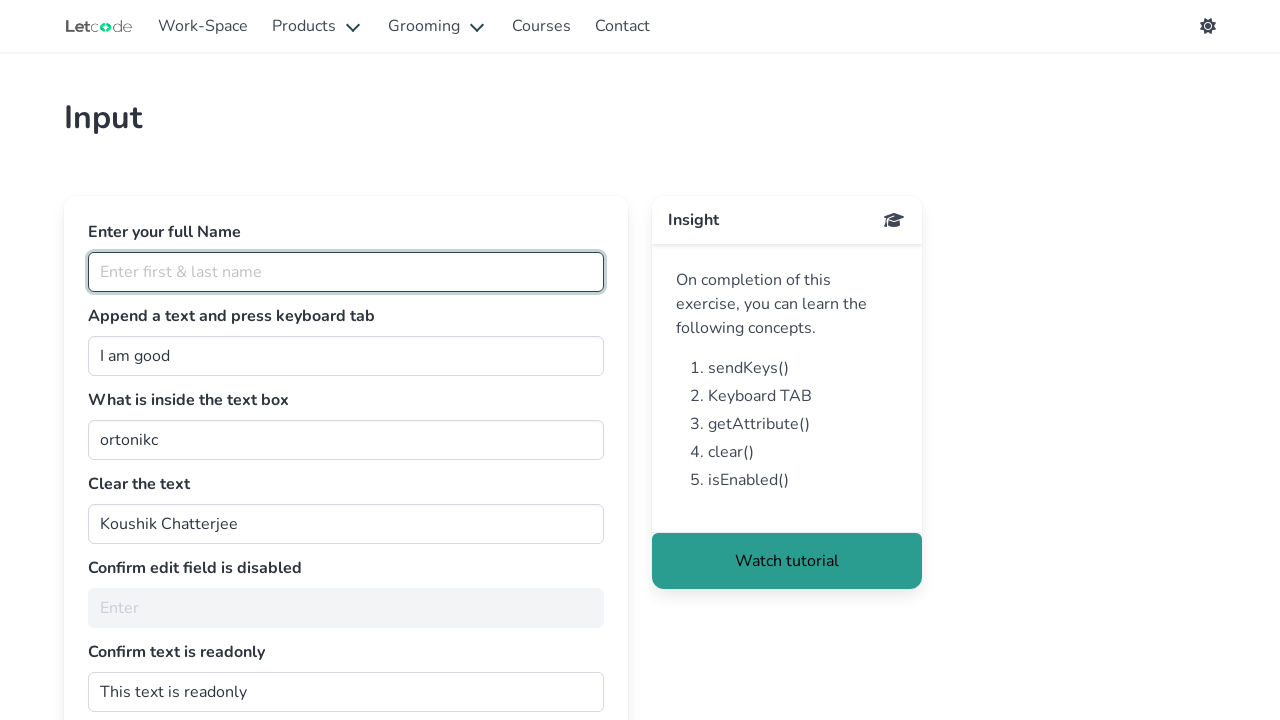

Filled full name field with 'John Smith' on #fullName
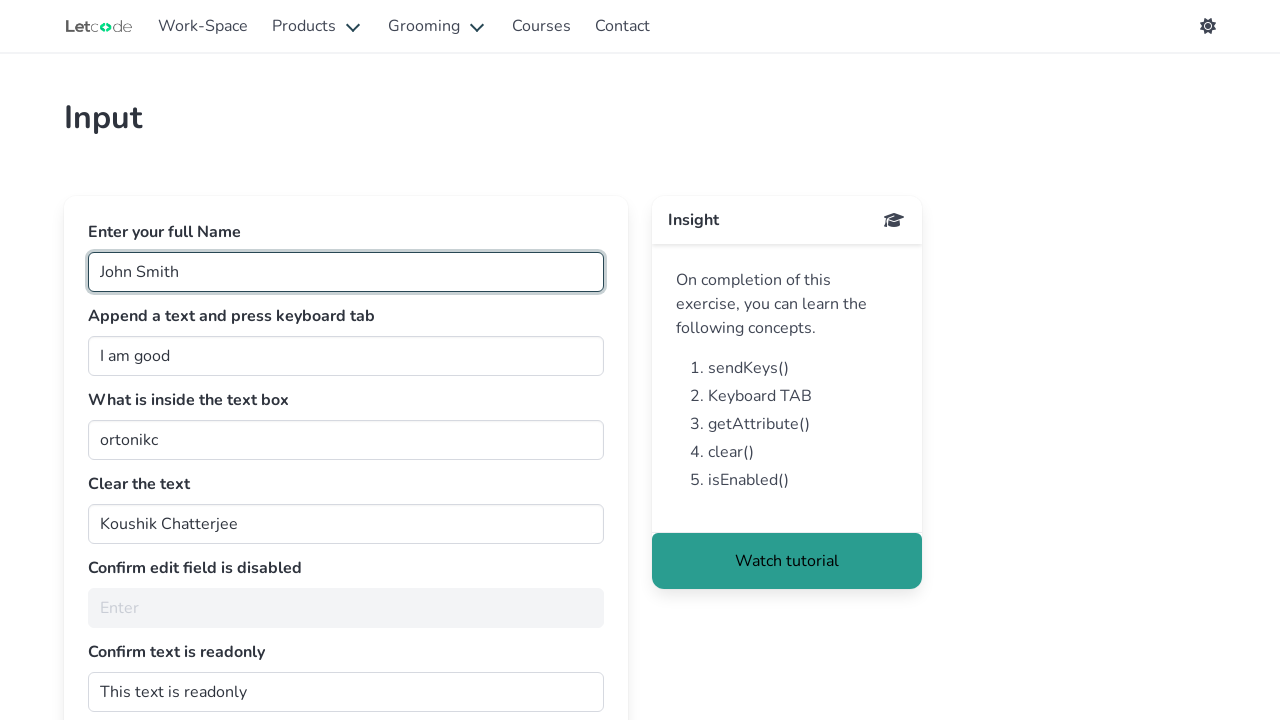

Pressed Tab to move from full name field on #fullName
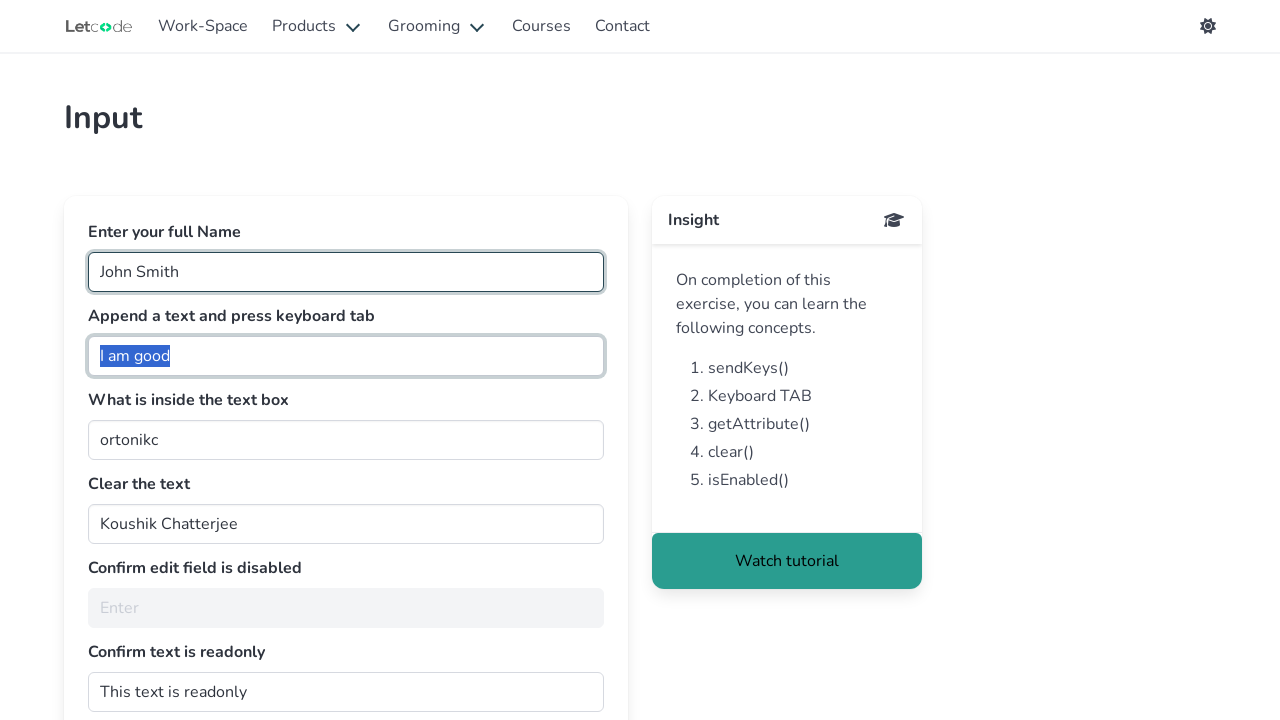

Pressed End key to move cursor to end of append field on #join.input
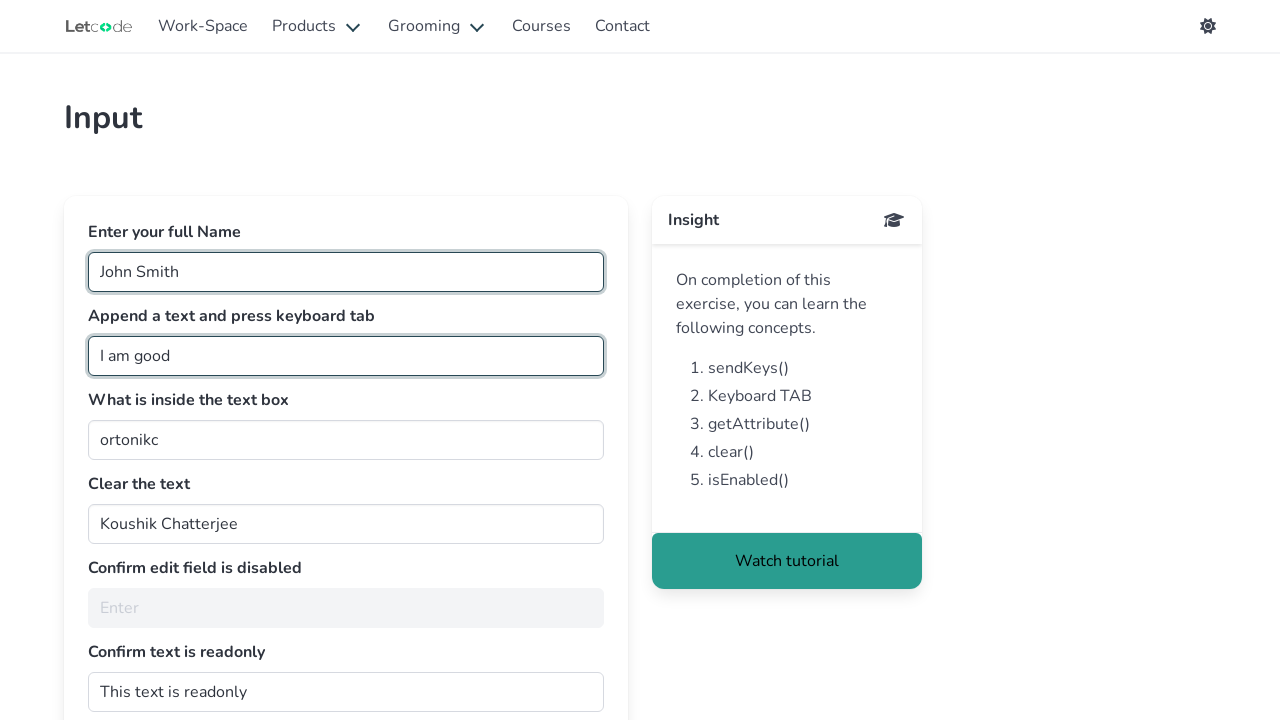

Typed ' appended text' to append field on #join.input
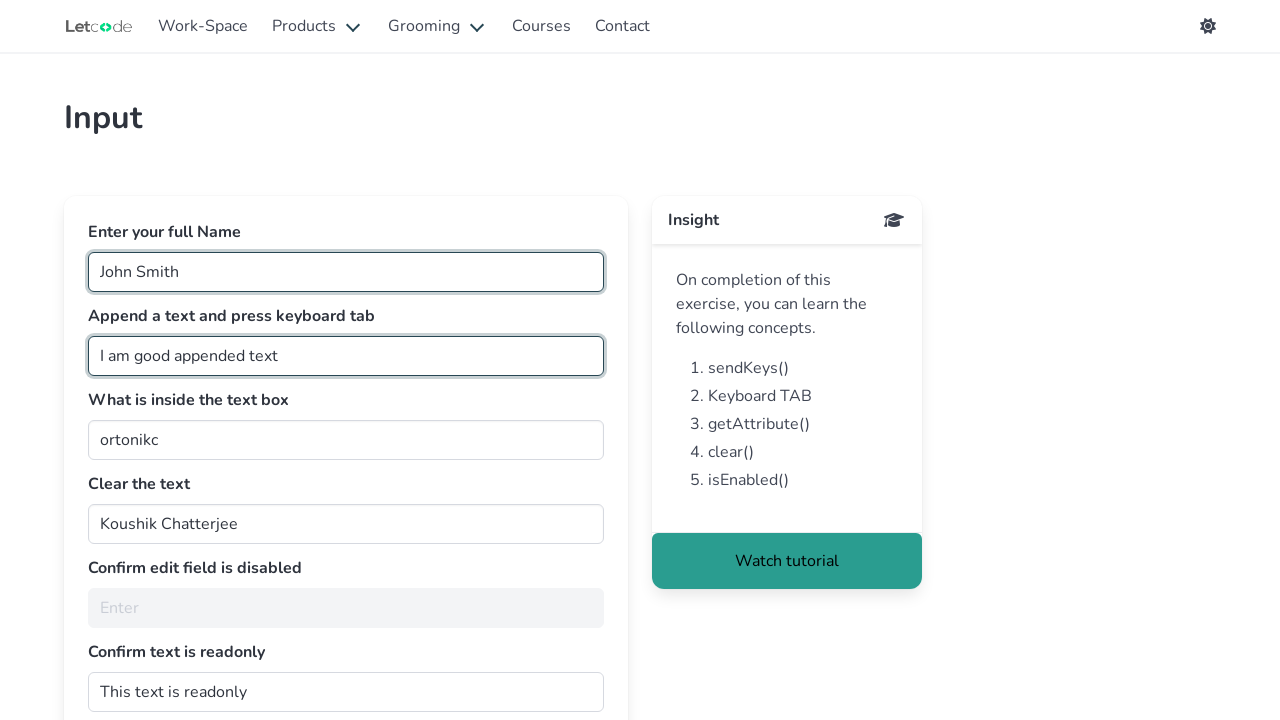

Pressed Tab to move from append field on #join.input
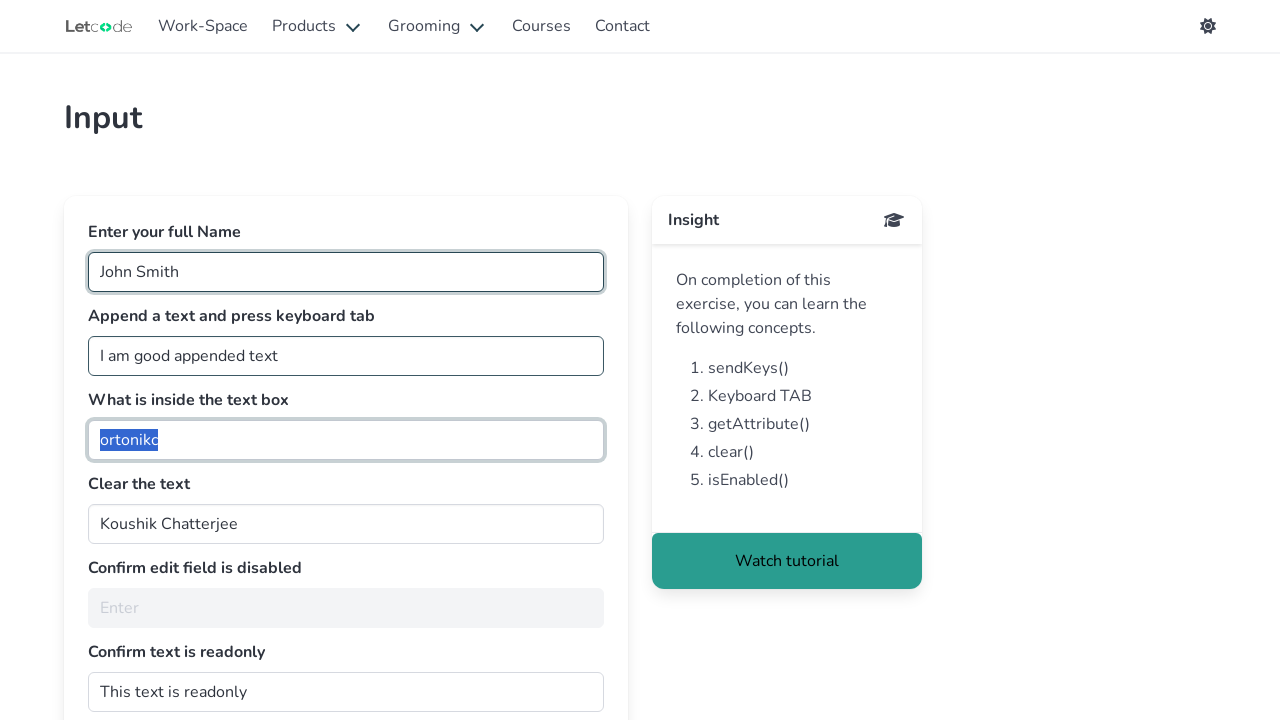

Retrieved placeholder attribute from getMe field: 'Enter '
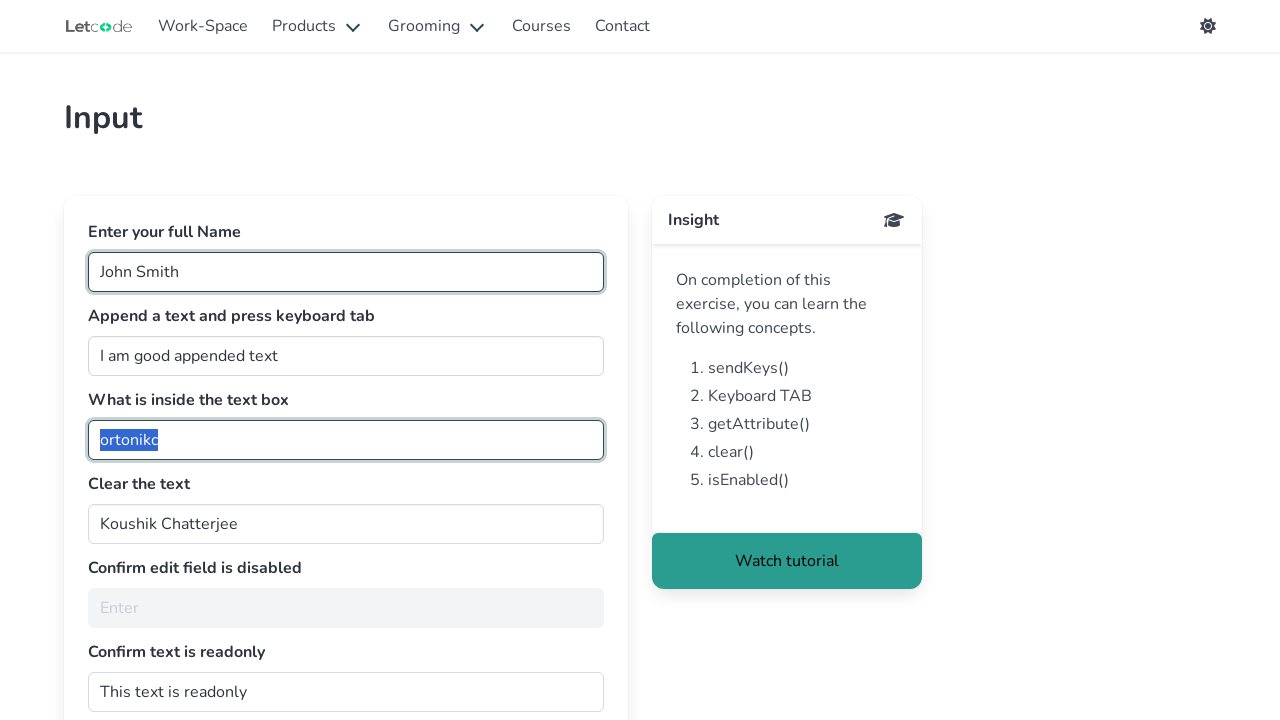

Pressed Tab to move from getMe field on #getMe
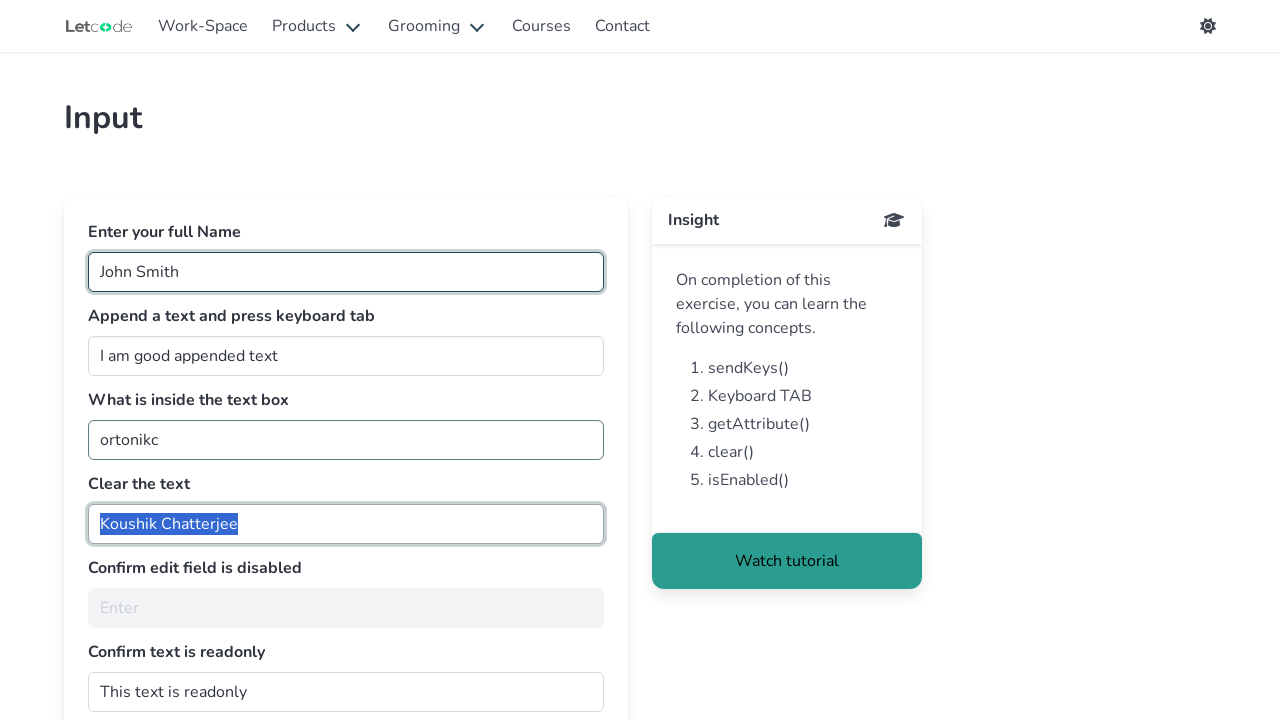

Cleared the clearMe field on #clearMe
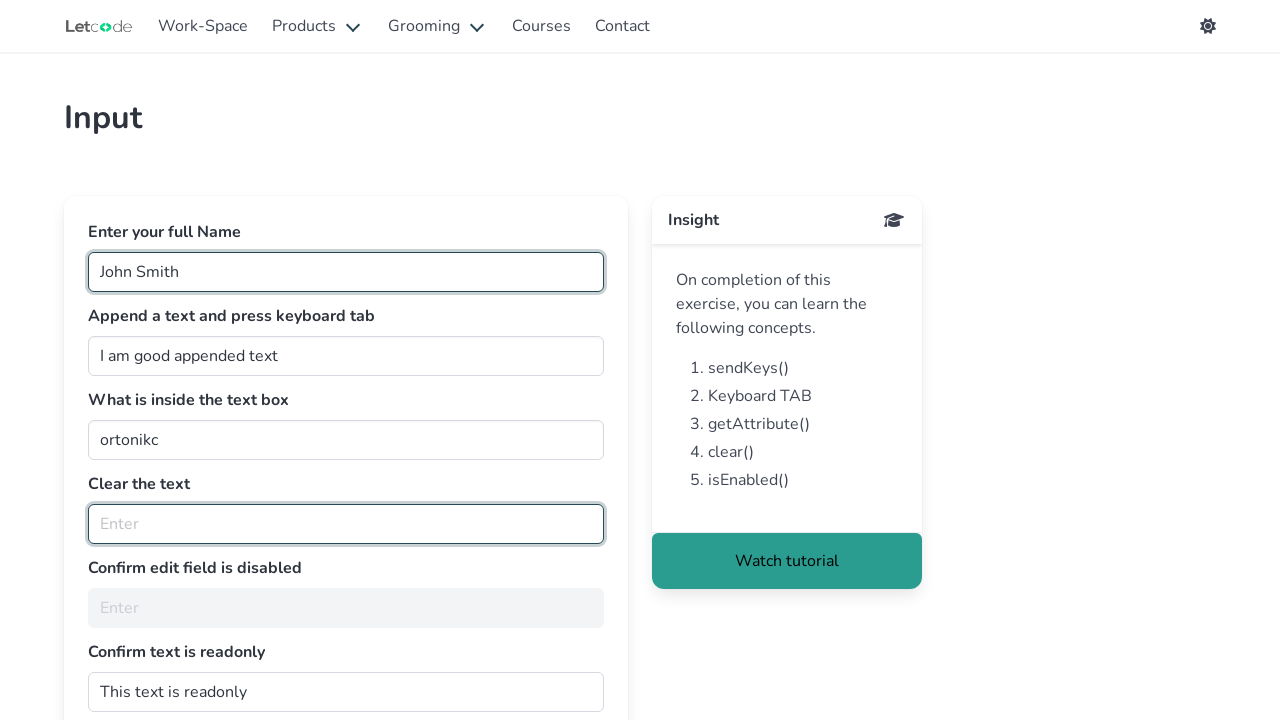

Pressed Tab to move from clearMe field on #clearMe
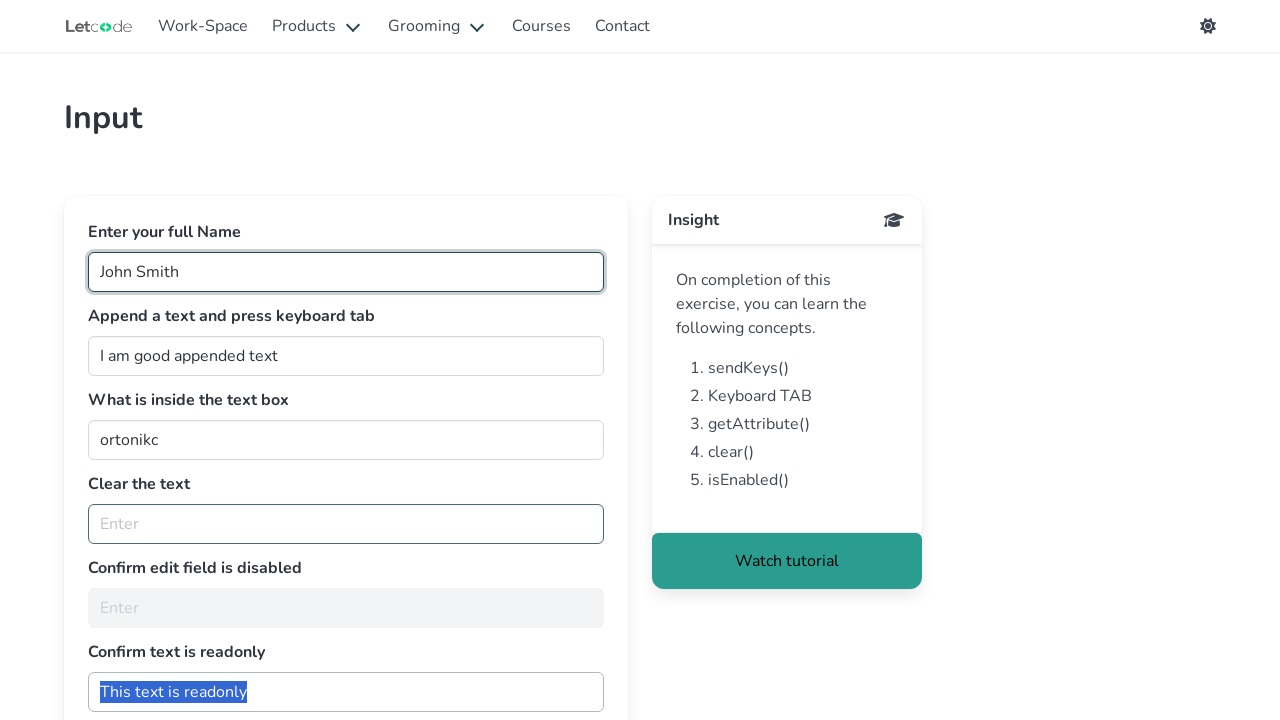

Checked if noEdit element is enabled: False
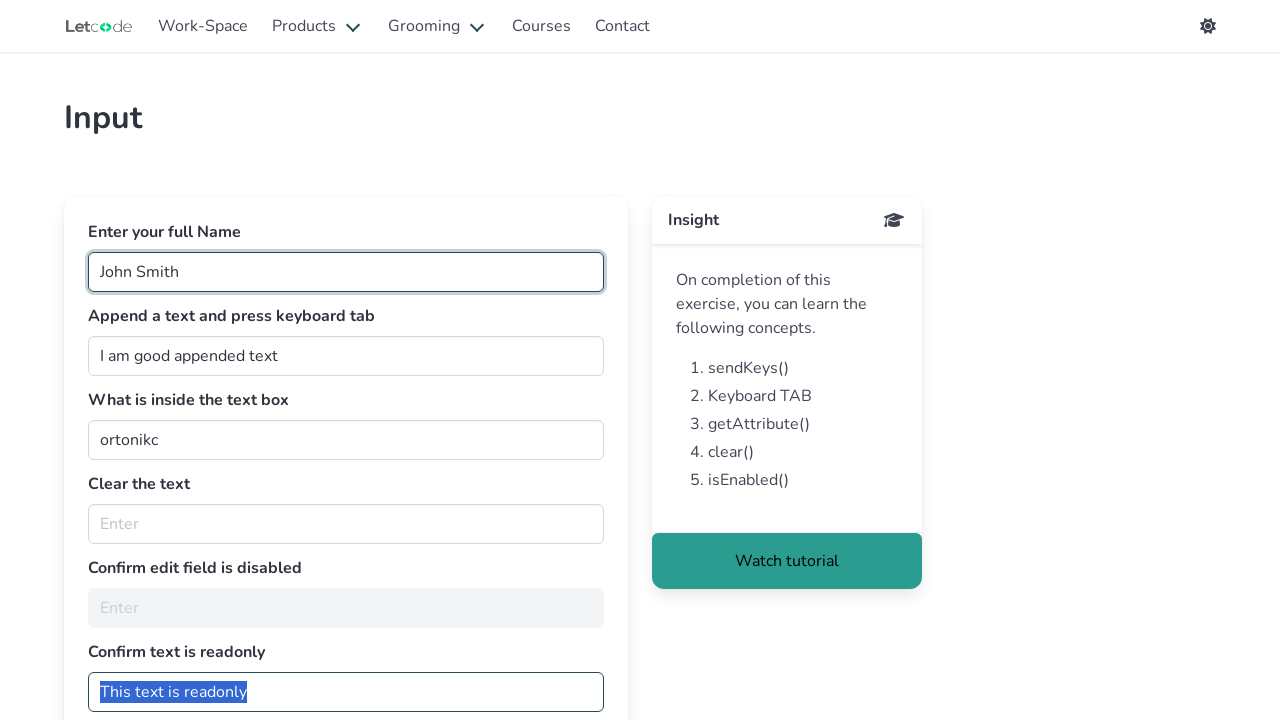

Pressed Tab on noEdit element on #noEdit
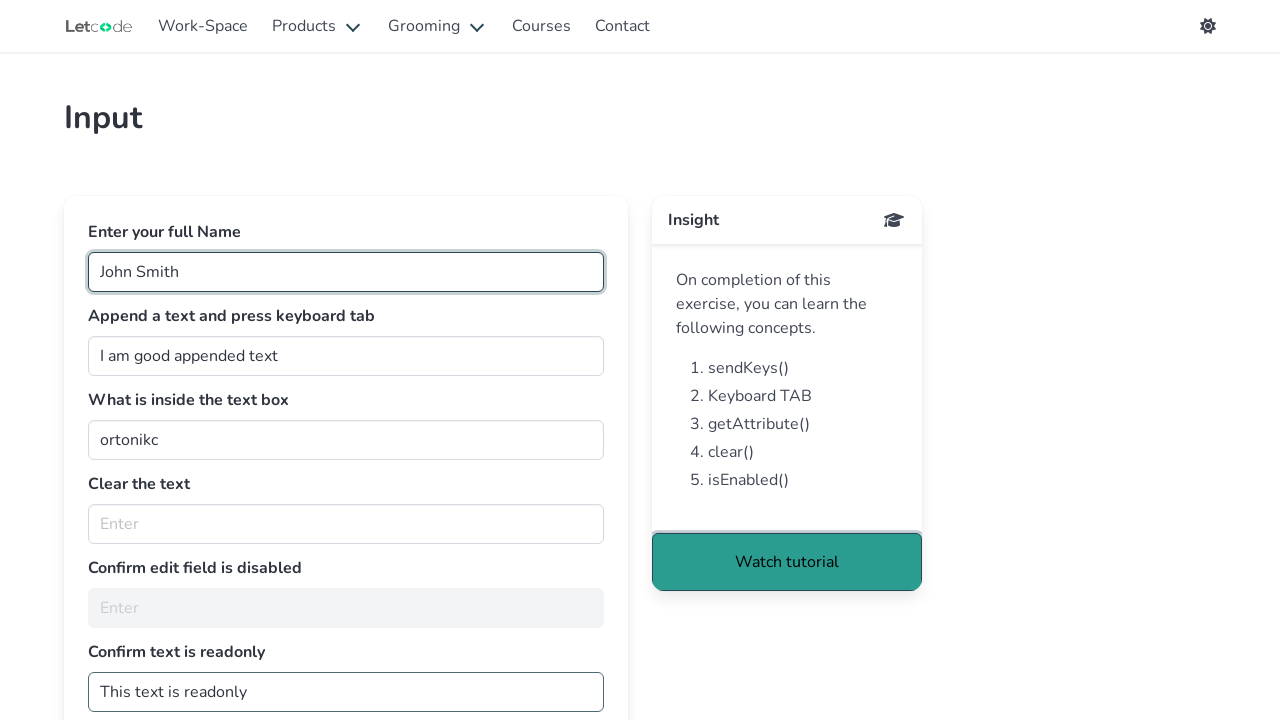

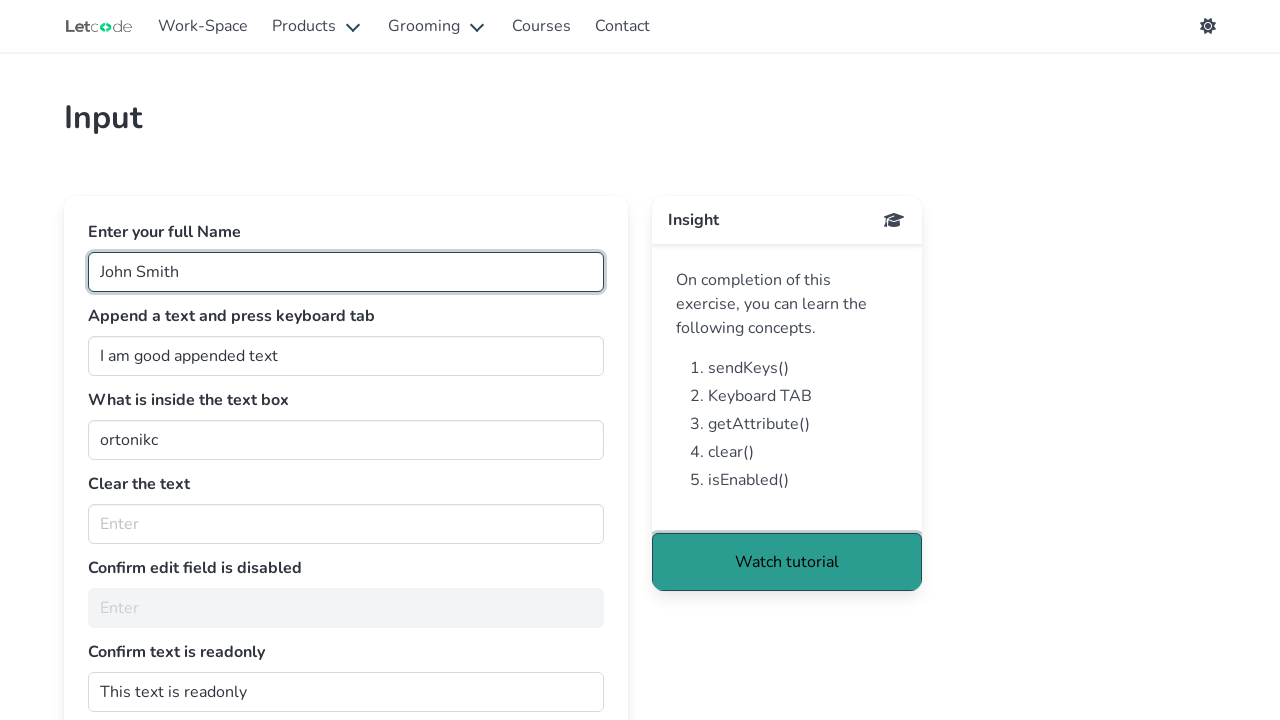